Tests jQuery UI drag and drop functionality by dragging the draggable element to the droppable area

Starting URL: https://jqueryui.com/droppable/

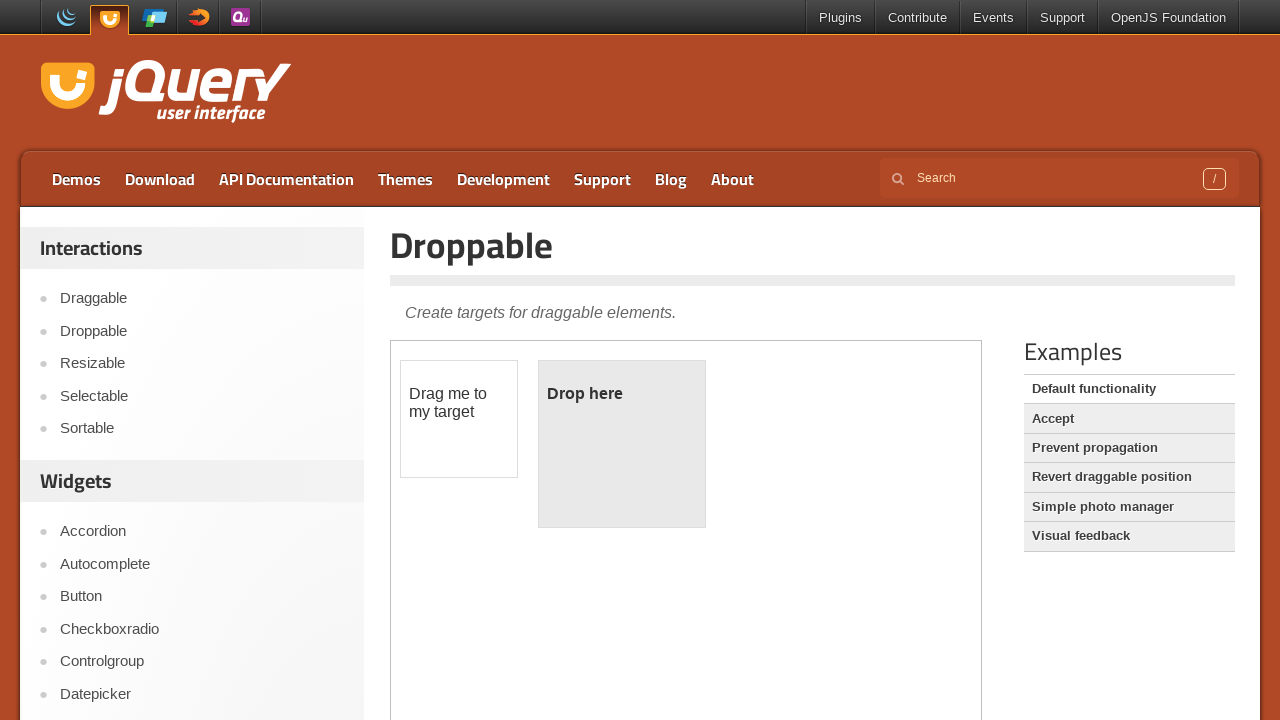

Located demo iframe
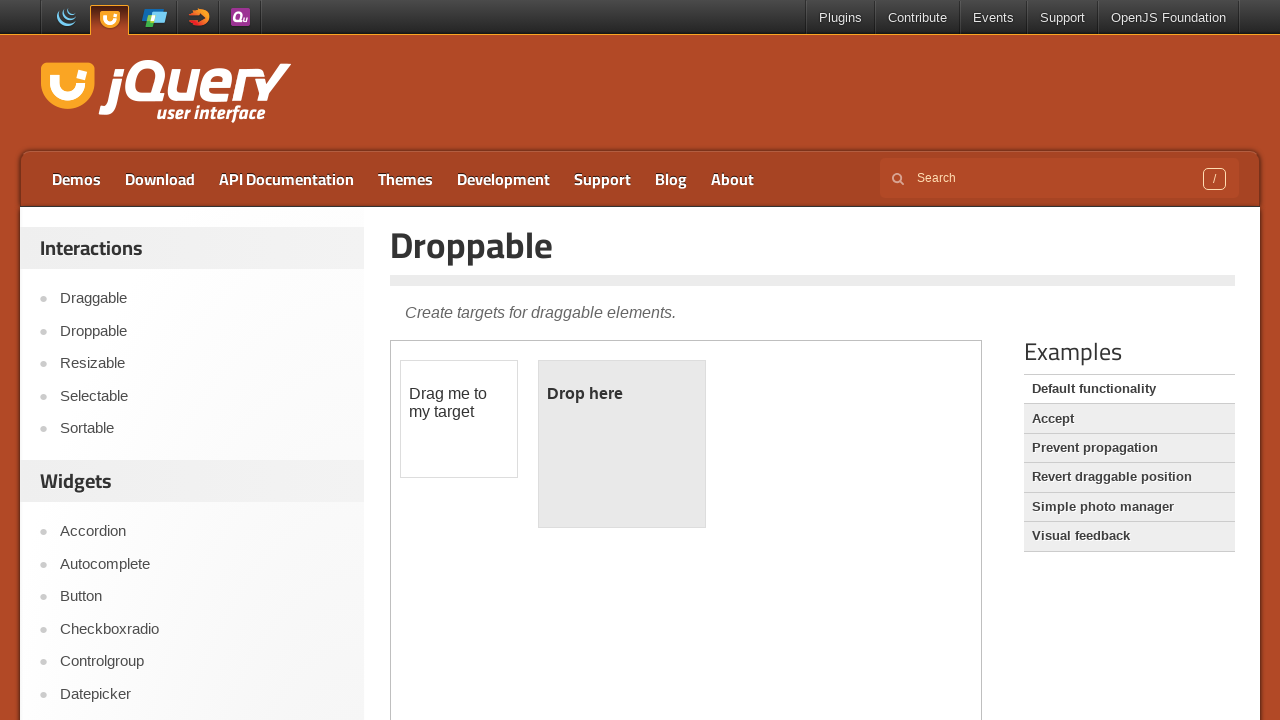

Located draggable element in iframe
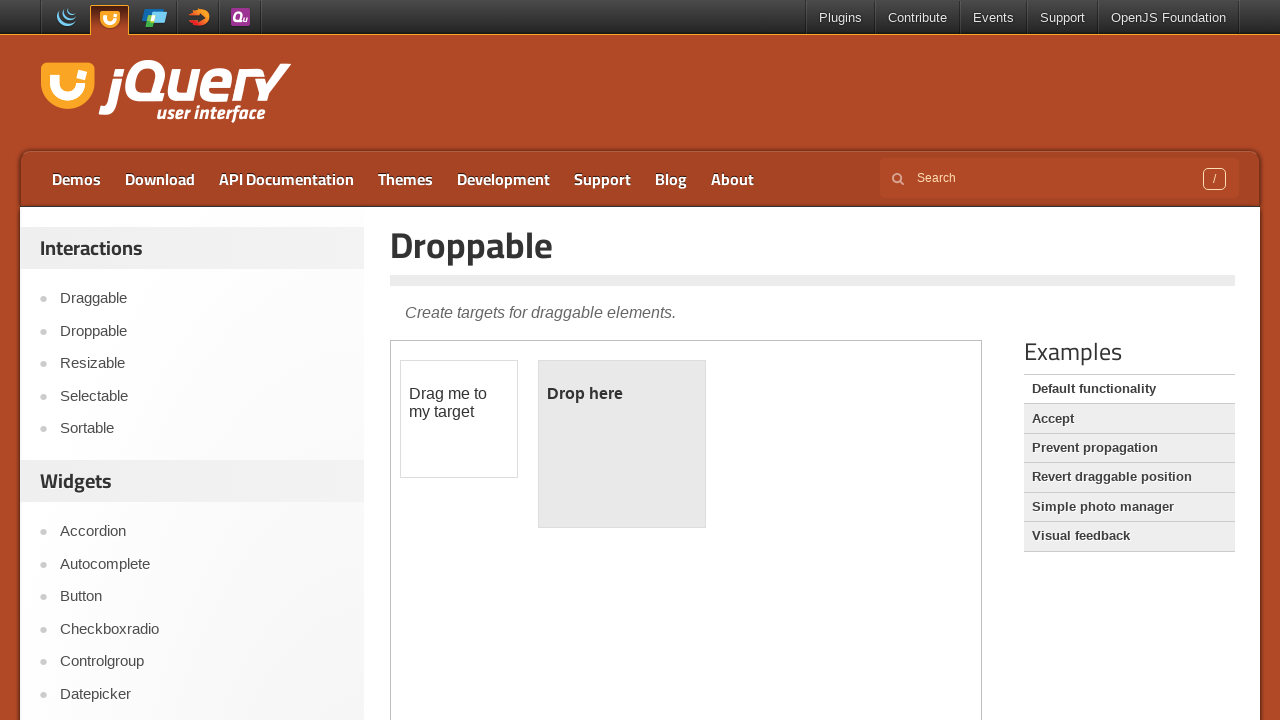

Located droppable area in iframe
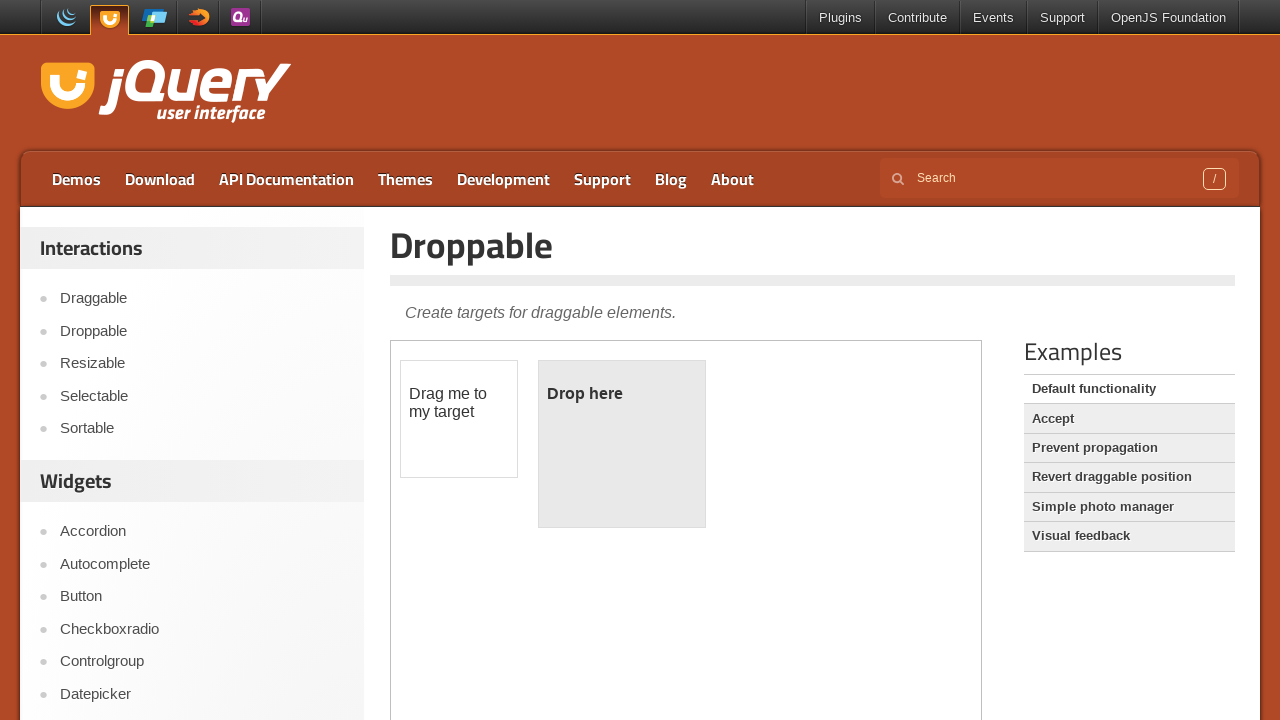

Dragged draggable element to droppable area at (622, 444)
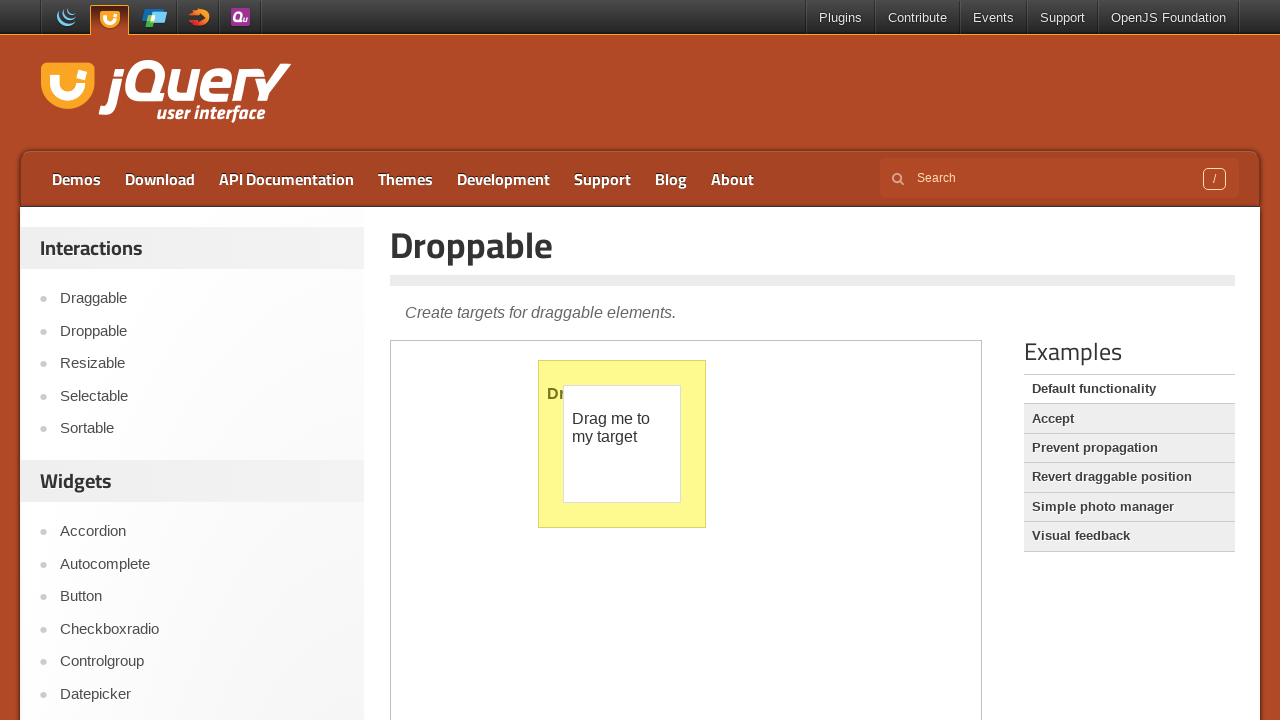

Waited 2 seconds for drag and drop action to complete
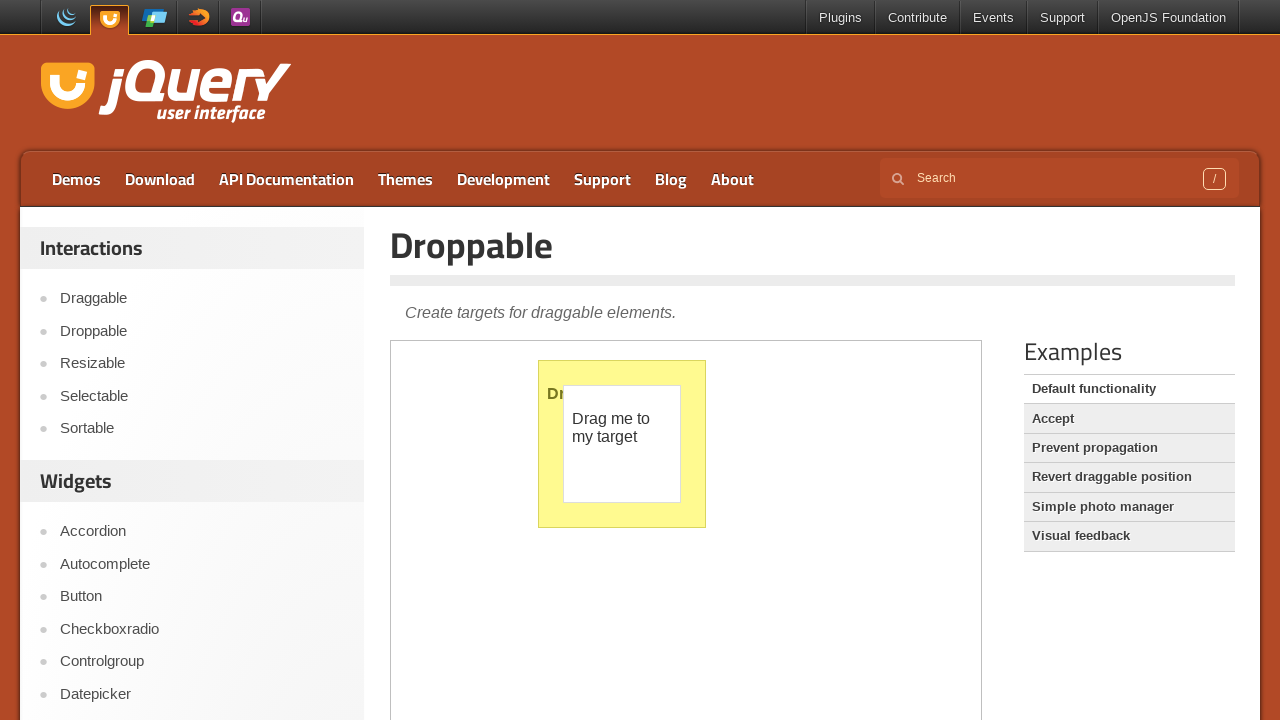

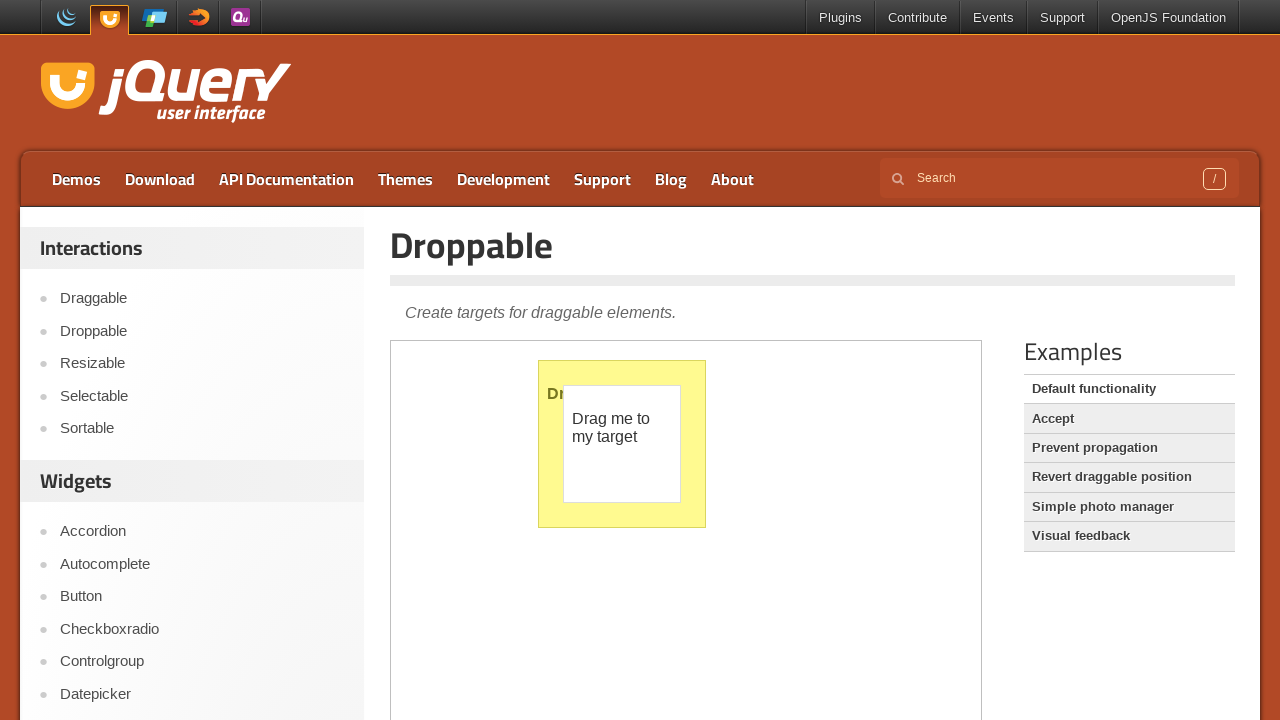